Simple test that navigates to the Purplle e-commerce website homepage and waits for it to load

Starting URL: https://www.purplle.com/

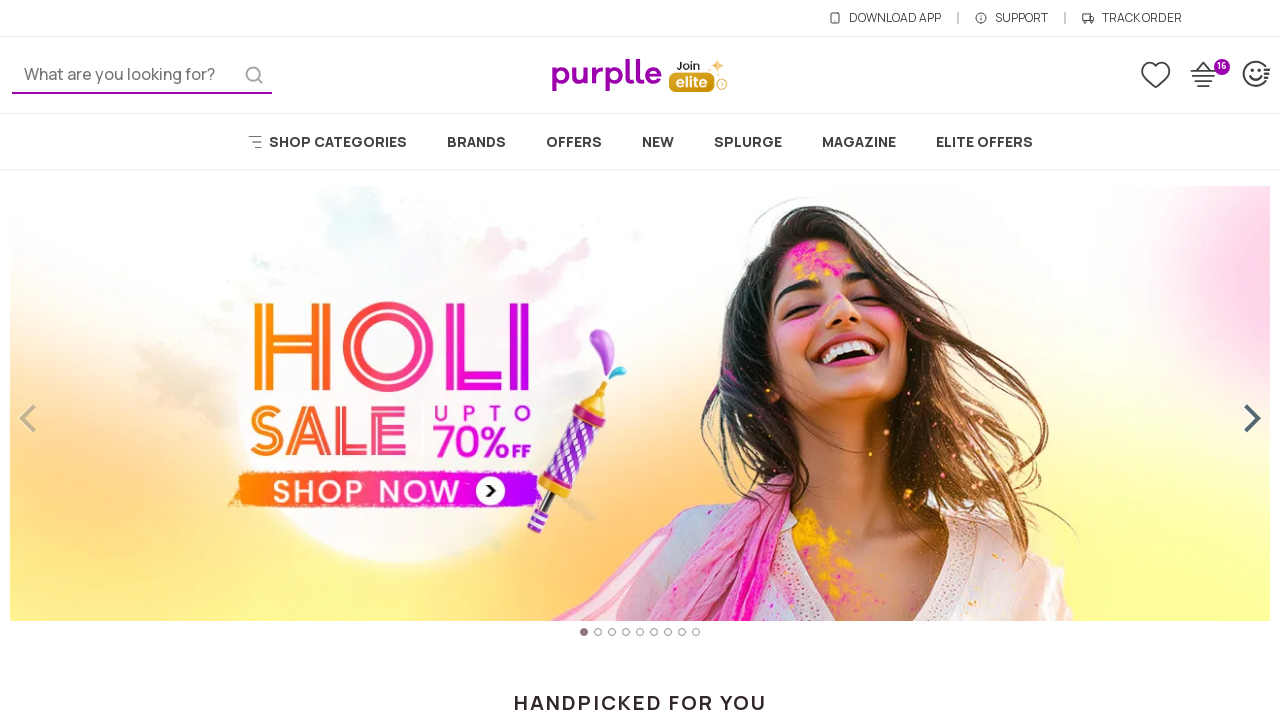

Navigated to Purplle homepage
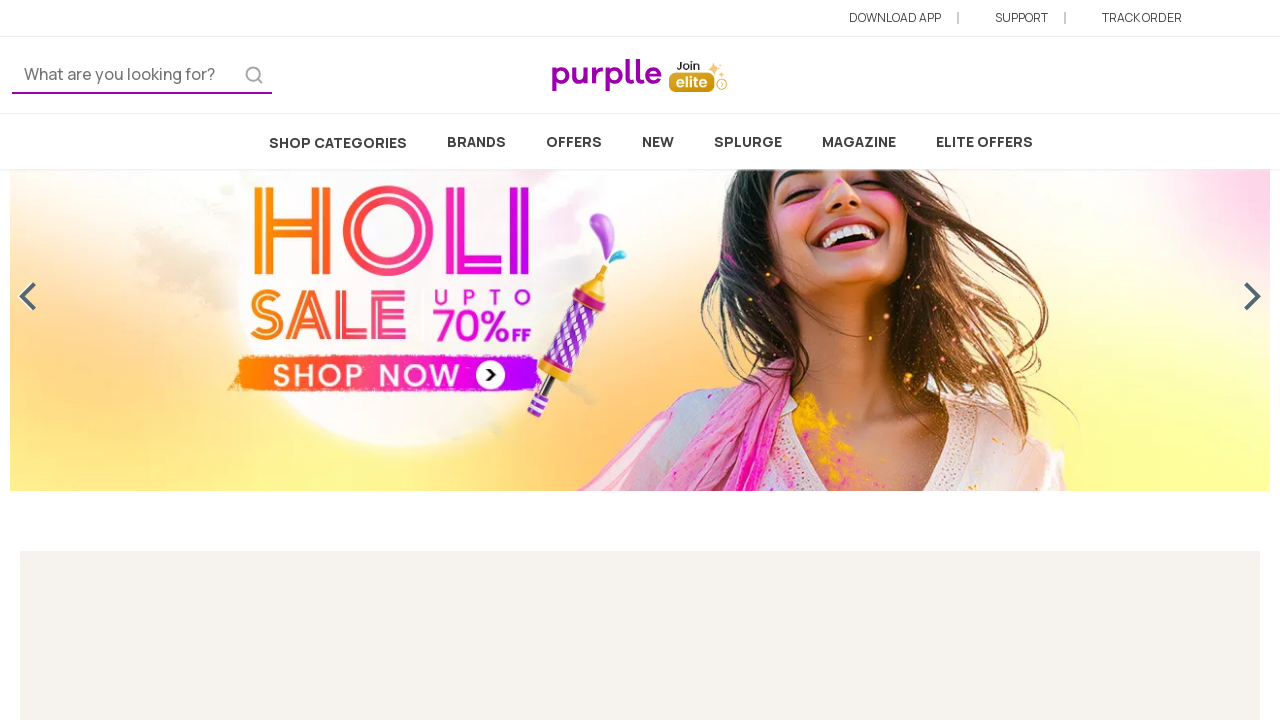

Page DOM content loaded
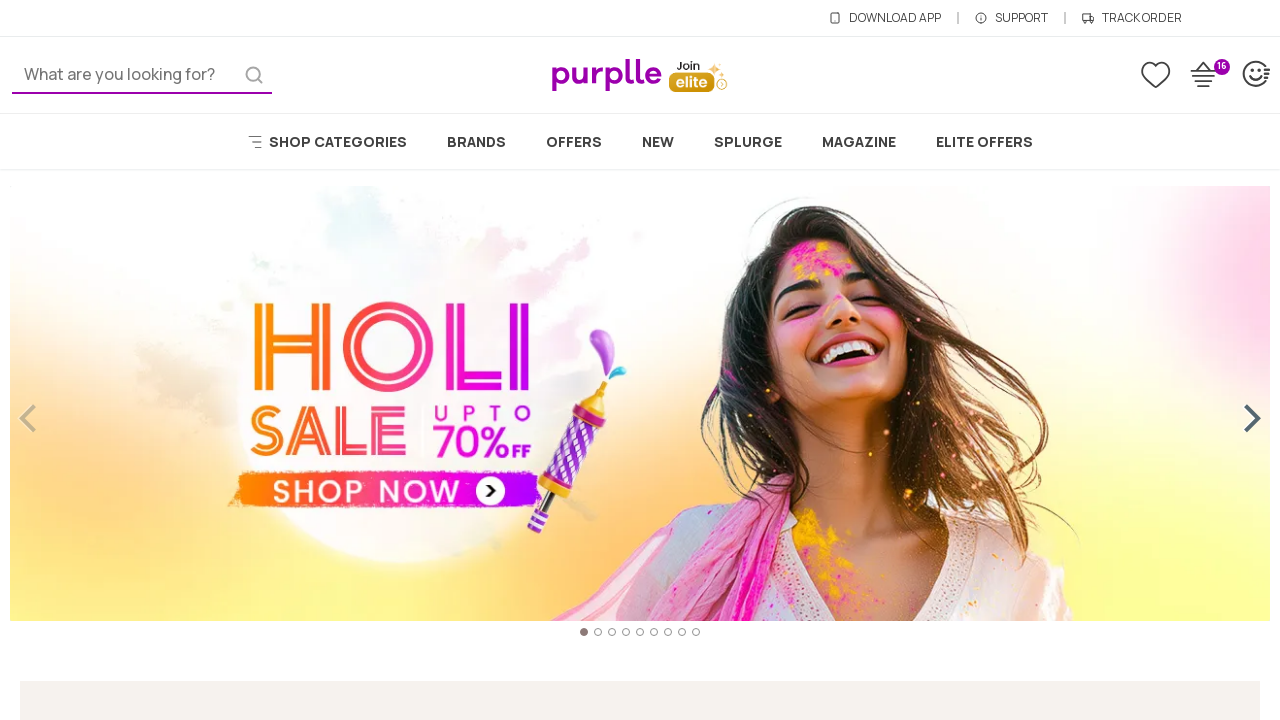

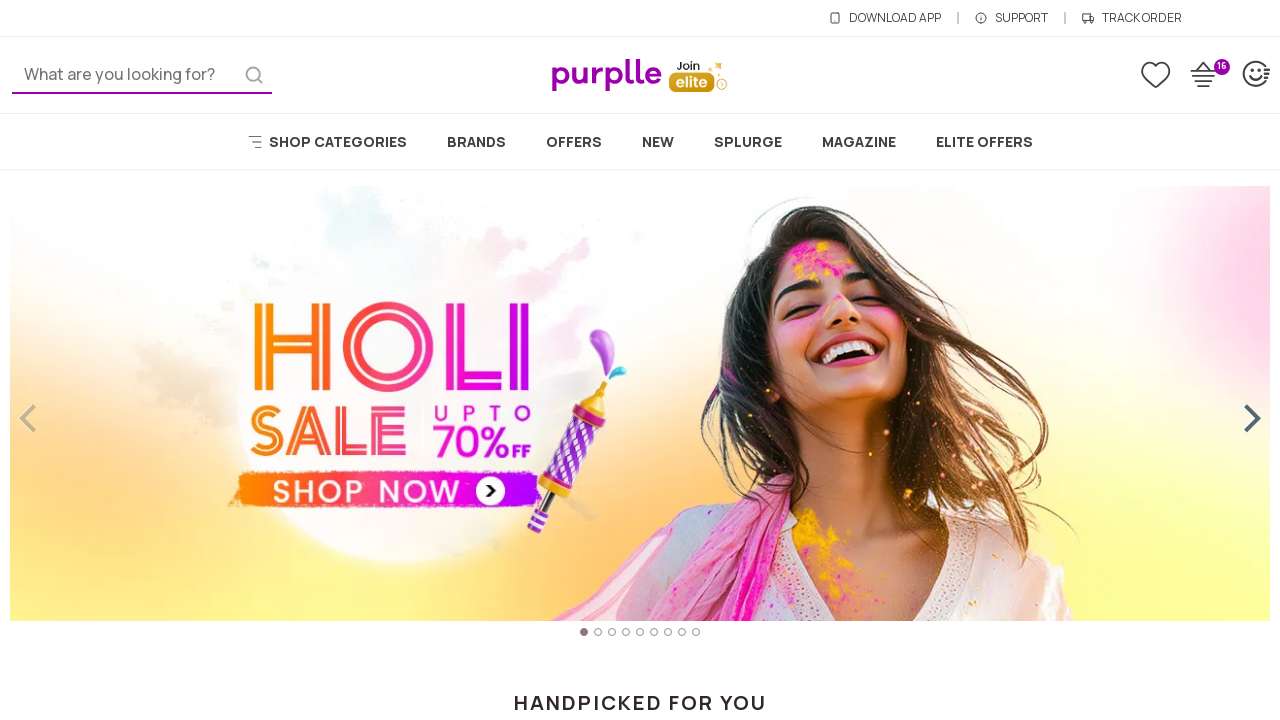